Tests dynamic controls using explicit waits - clicks Remove button, verifies "It's gone!" message, clicks Add button, and verifies "It's back!" message

Starting URL: https://the-internet.herokuapp.com/dynamic_controls

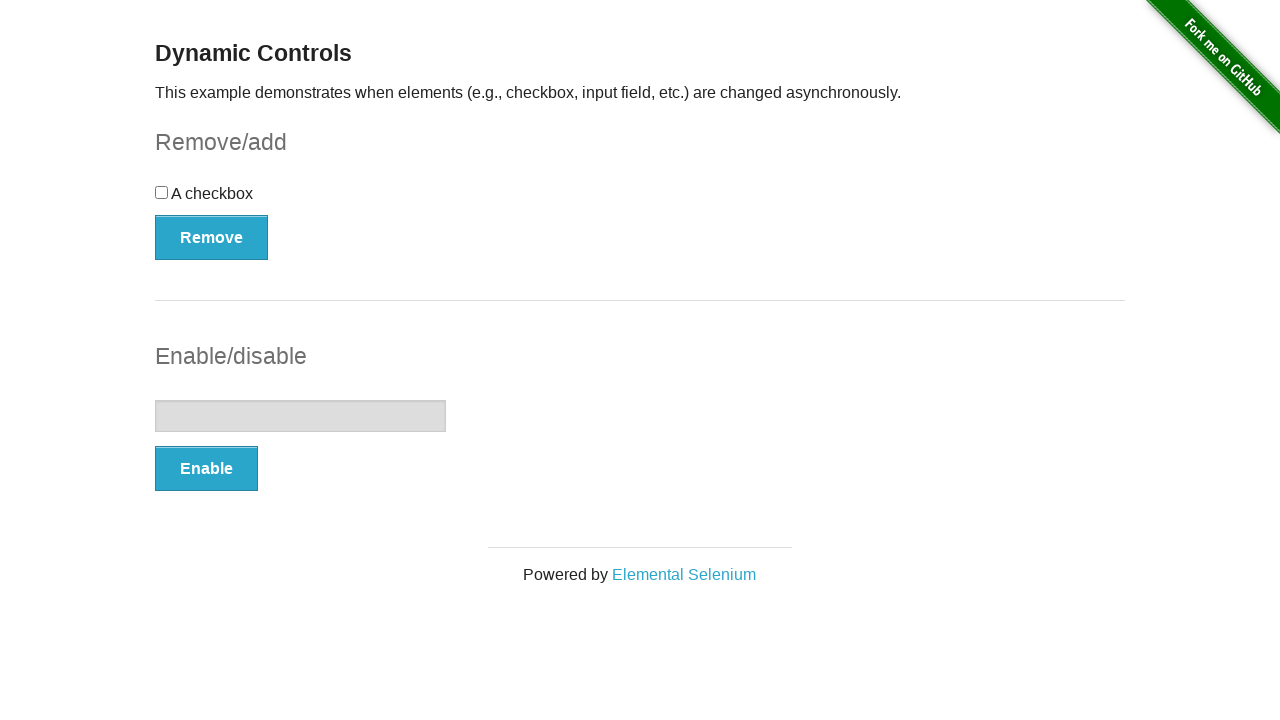

Remove button is visible and ready to click
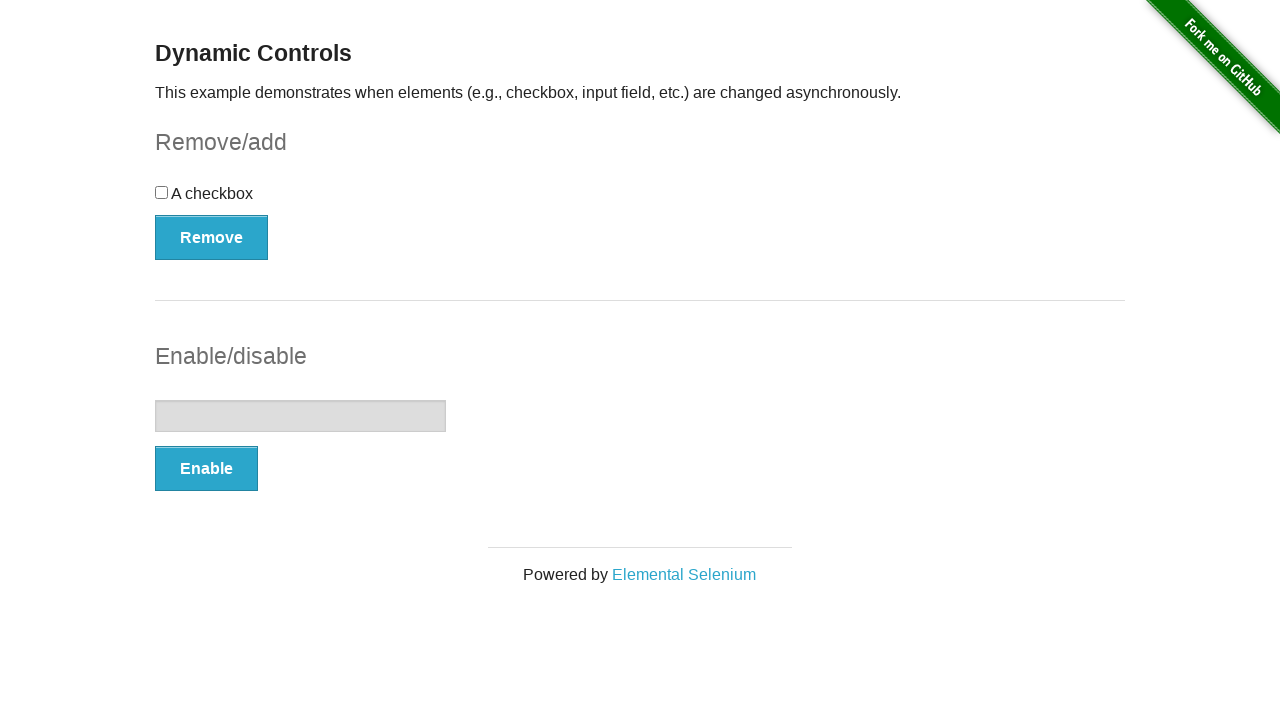

Clicked Remove button at (212, 237) on (//button[@autocomplete='off'])[1]
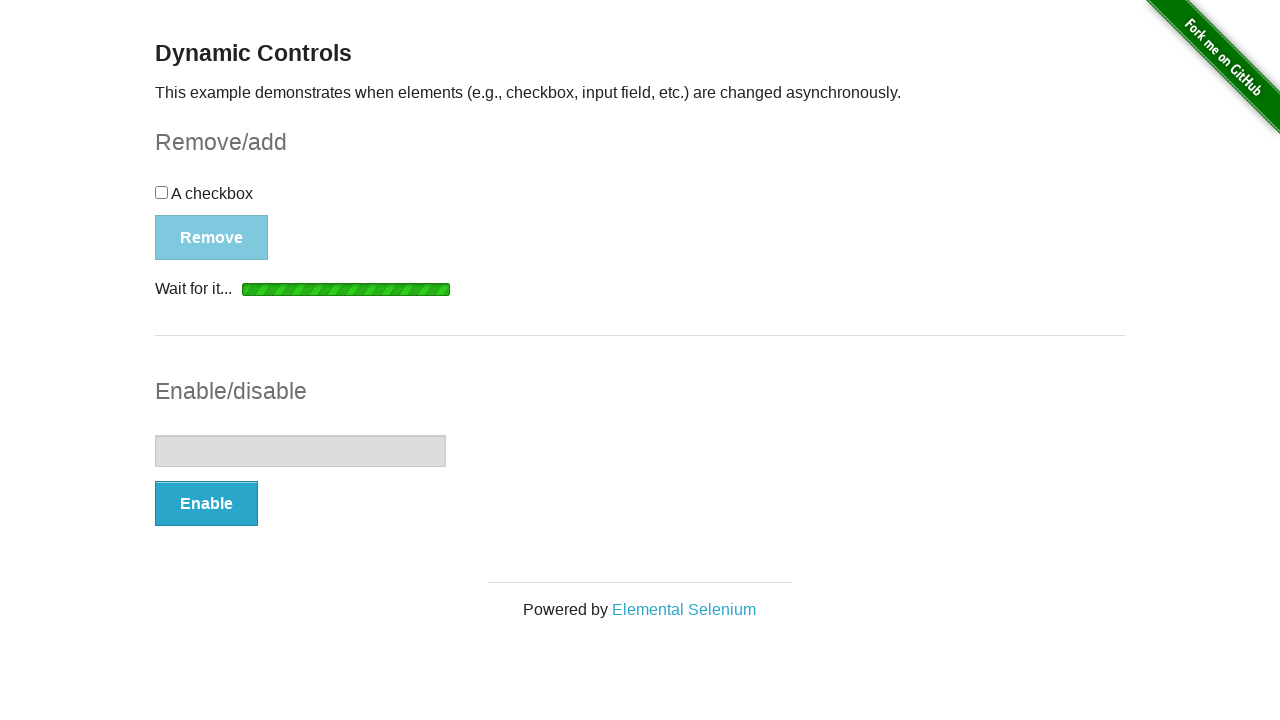

Message element appeared after clicking Remove
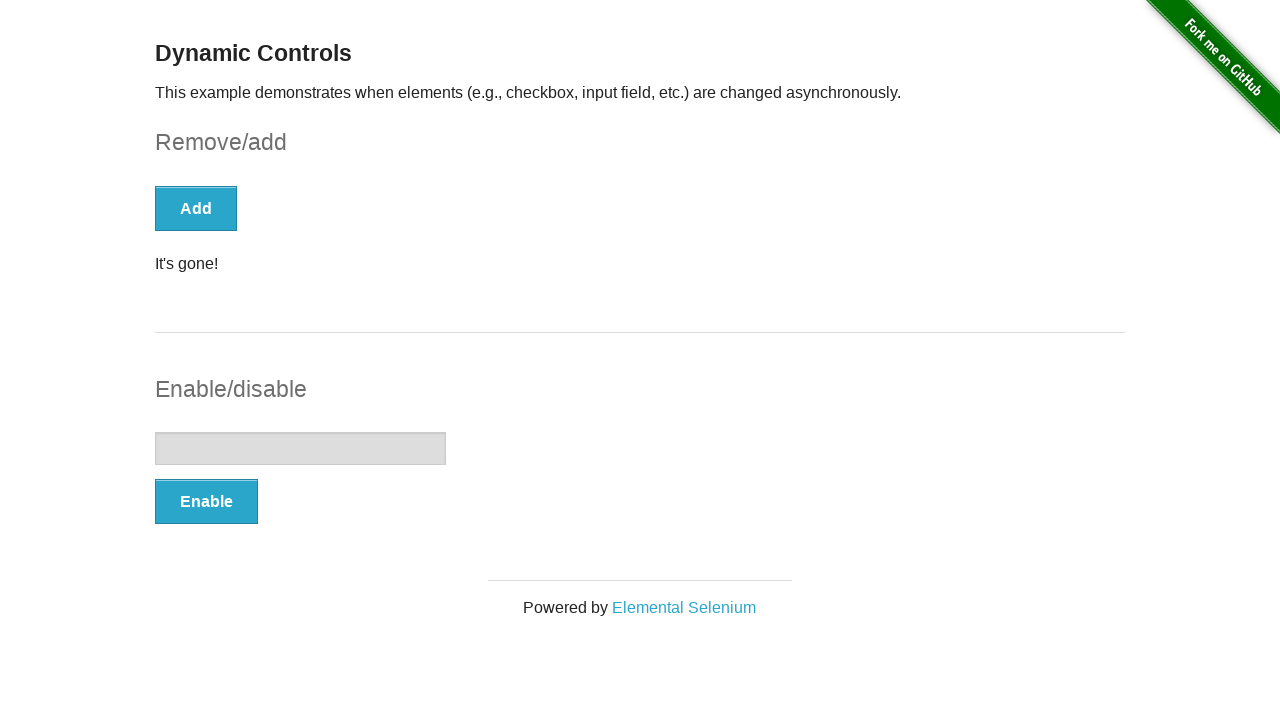

Retrieved message text: 'It's gone!'
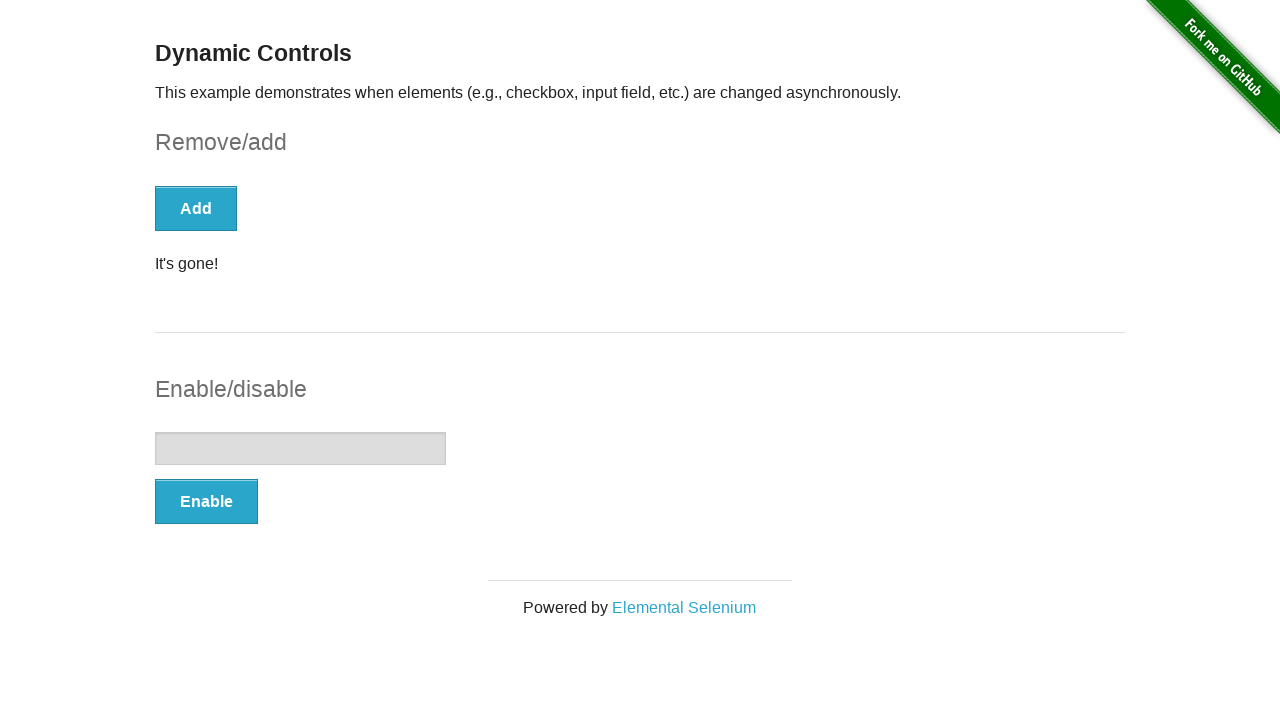

Verified 'It's gone!' message is displayed
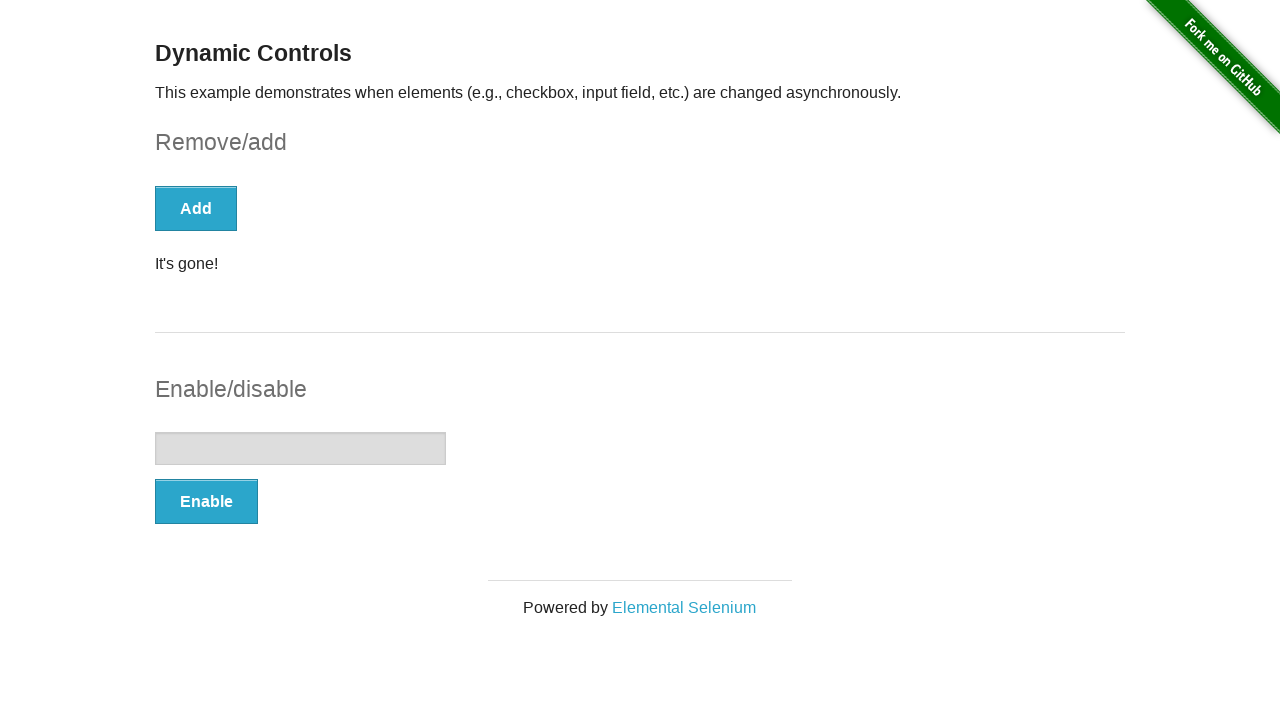

Clicked Add button at (196, 208) on (//button[@autocomplete='off'])[1]
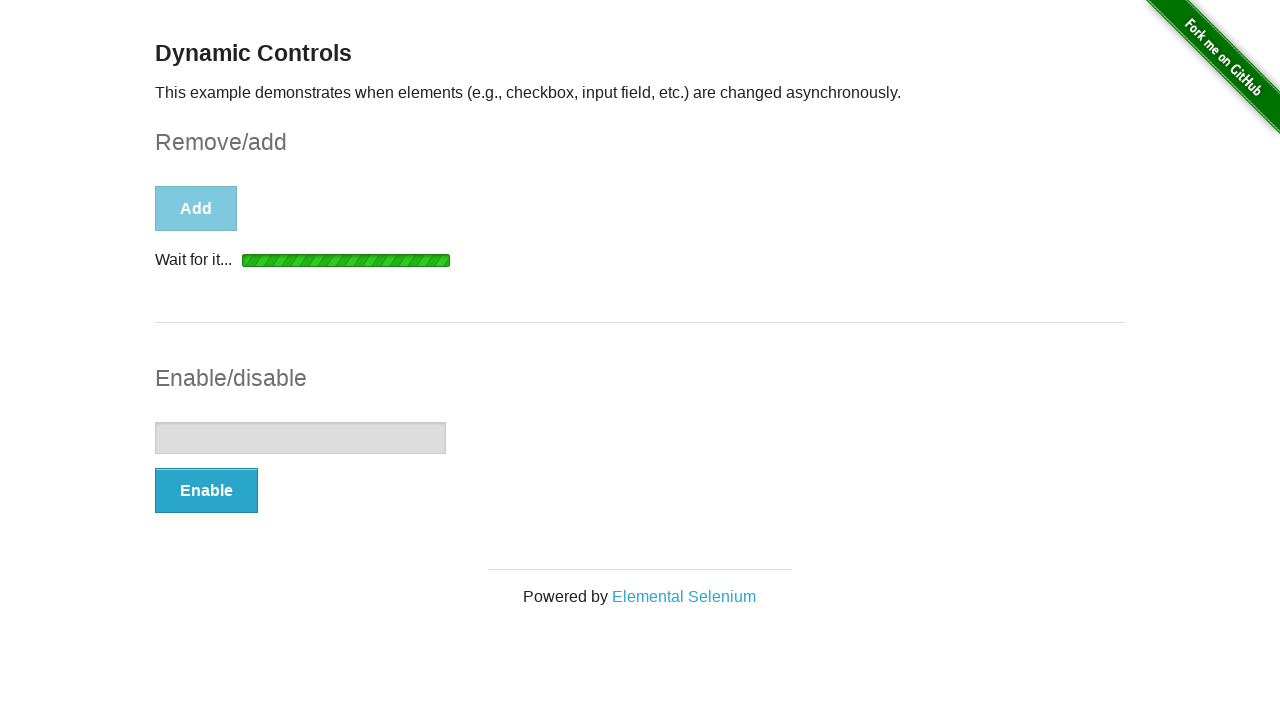

Message element appeared after clicking Add
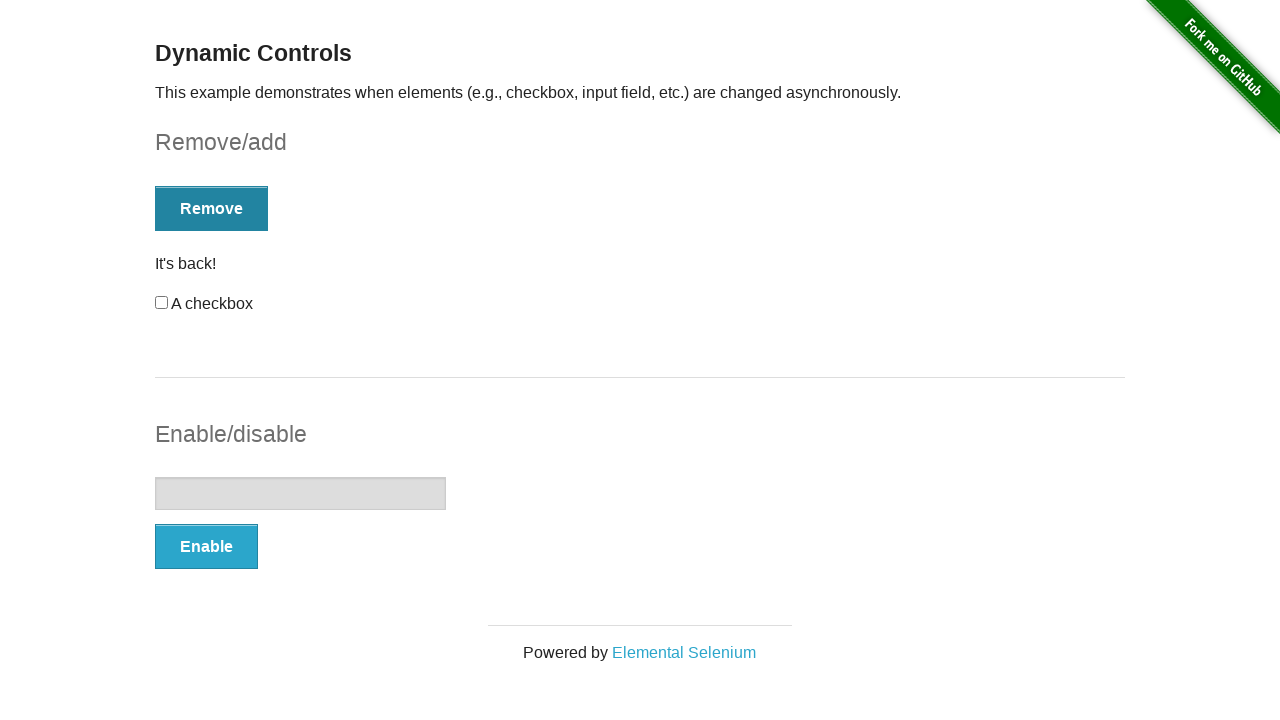

Retrieved message text: 'It's back!'
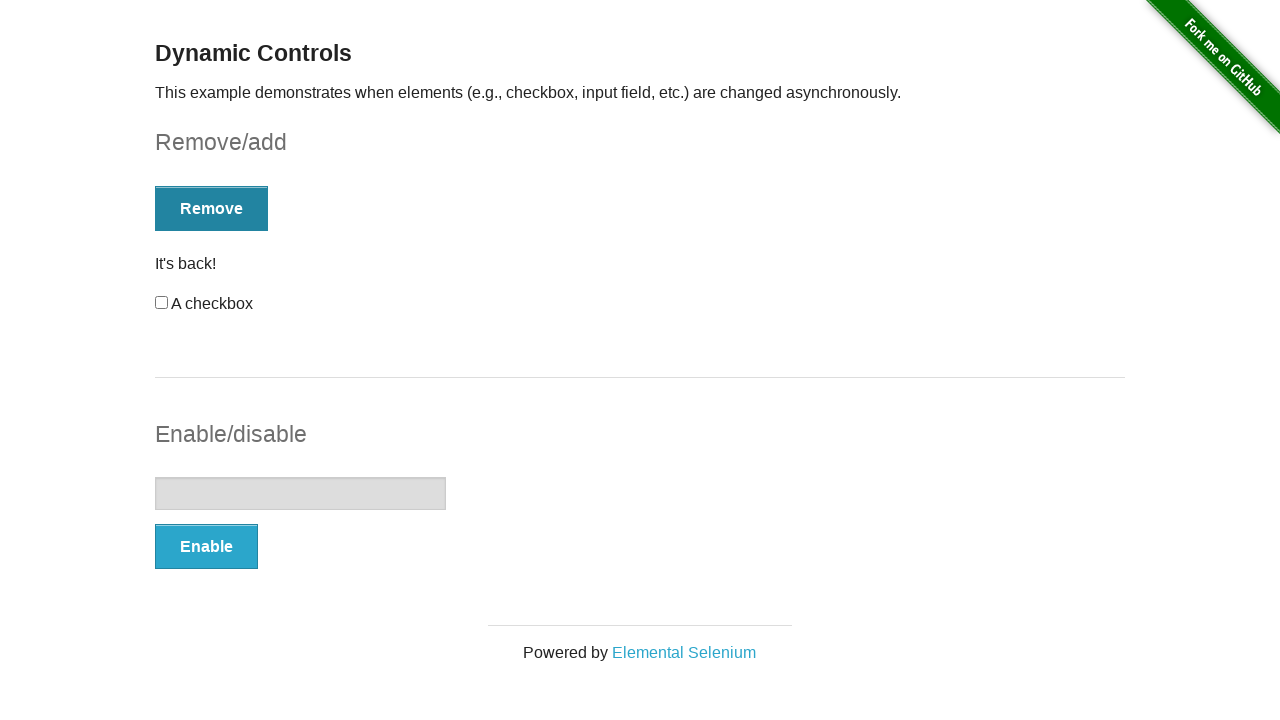

Verified 'It's back!' message is displayed
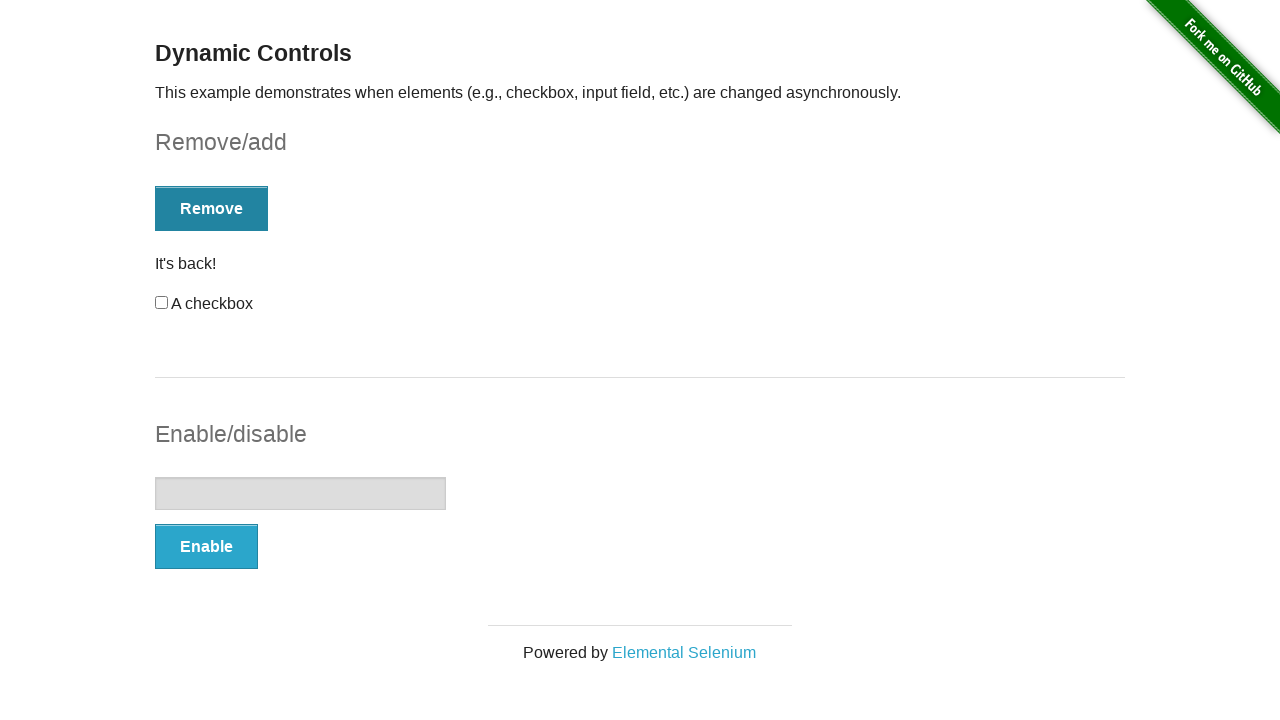

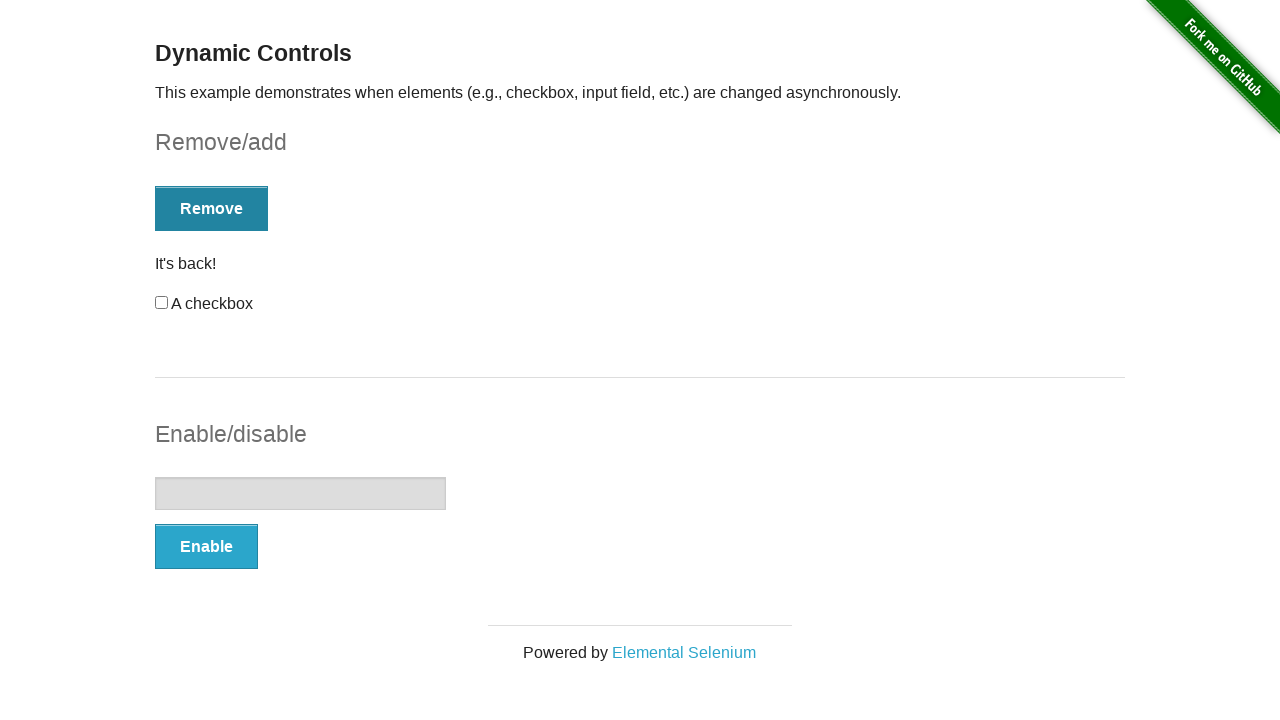